Creates a new paste on Pastebin by filling in code, selecting expiration time and syntax highlighting, adding a title, and submitting the form

Starting URL: https://pastebin.com

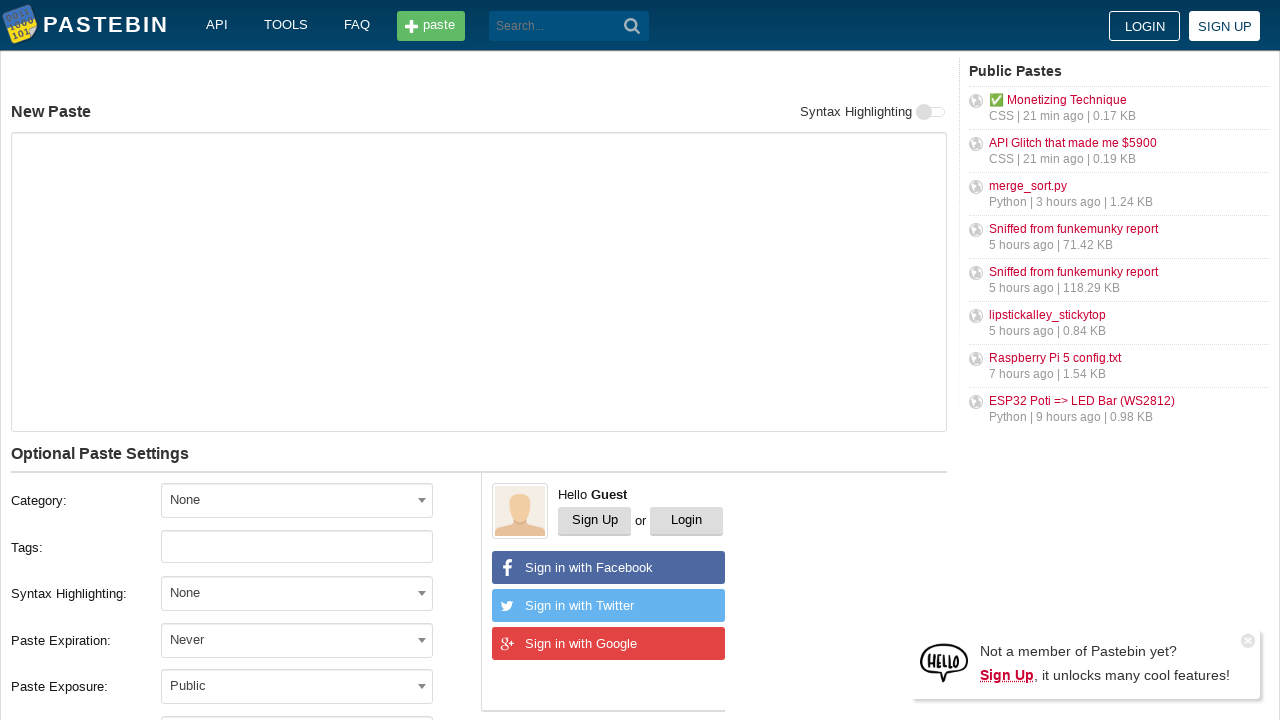

Filled code text area with bash script on #postform-text
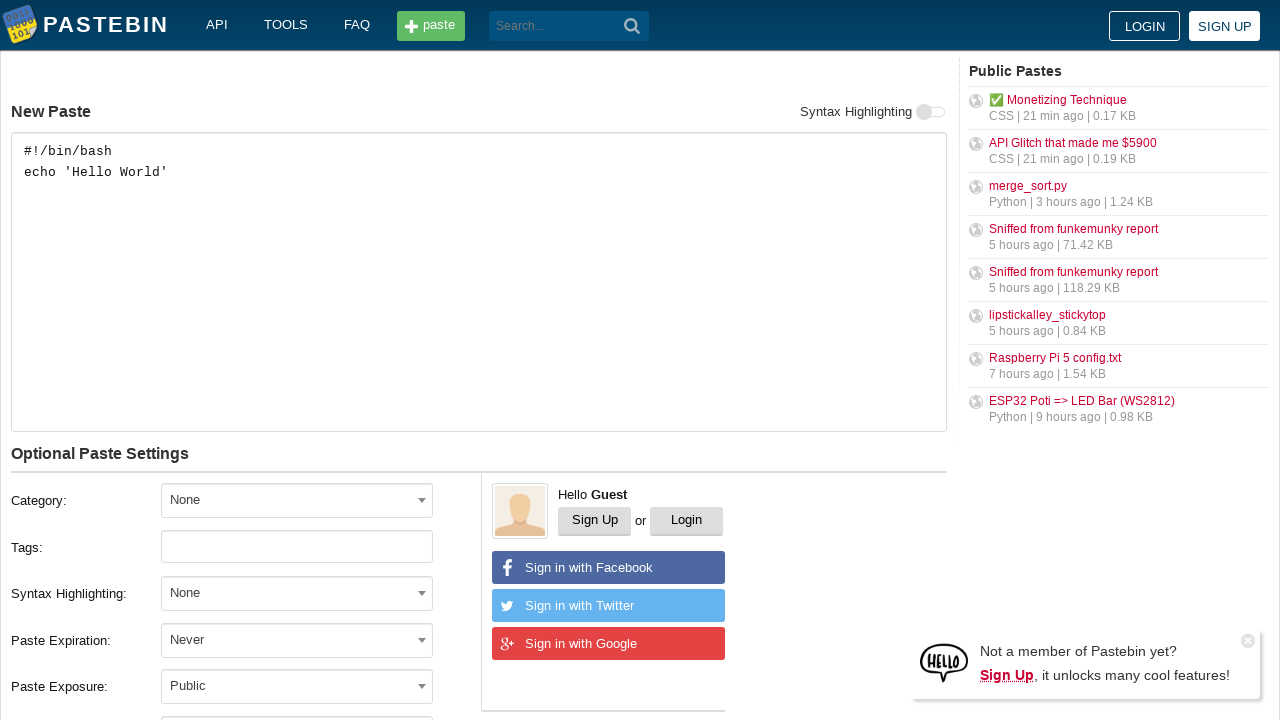

Clicked expiration dropdown at (297, 640) on #select2-postform-expiration-container
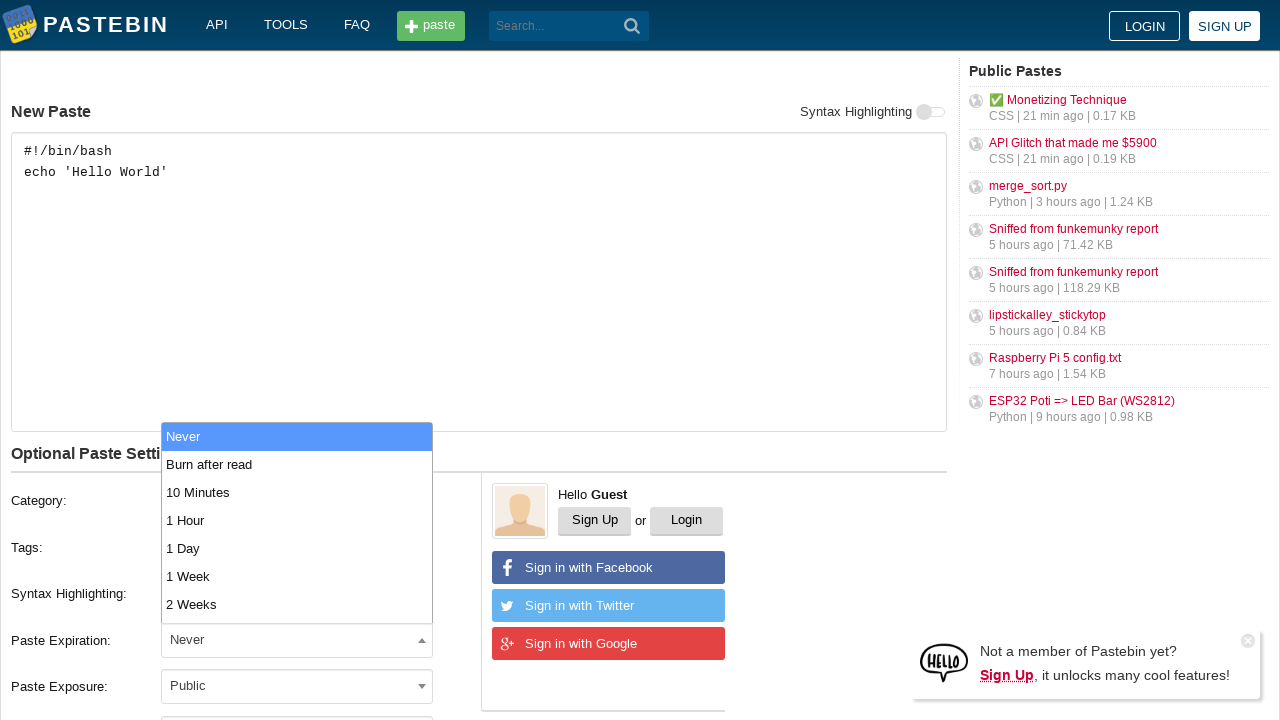

Selected '10 Minutes' expiration time at (297, 492) on xpath=//li[text() = '10 Minutes']
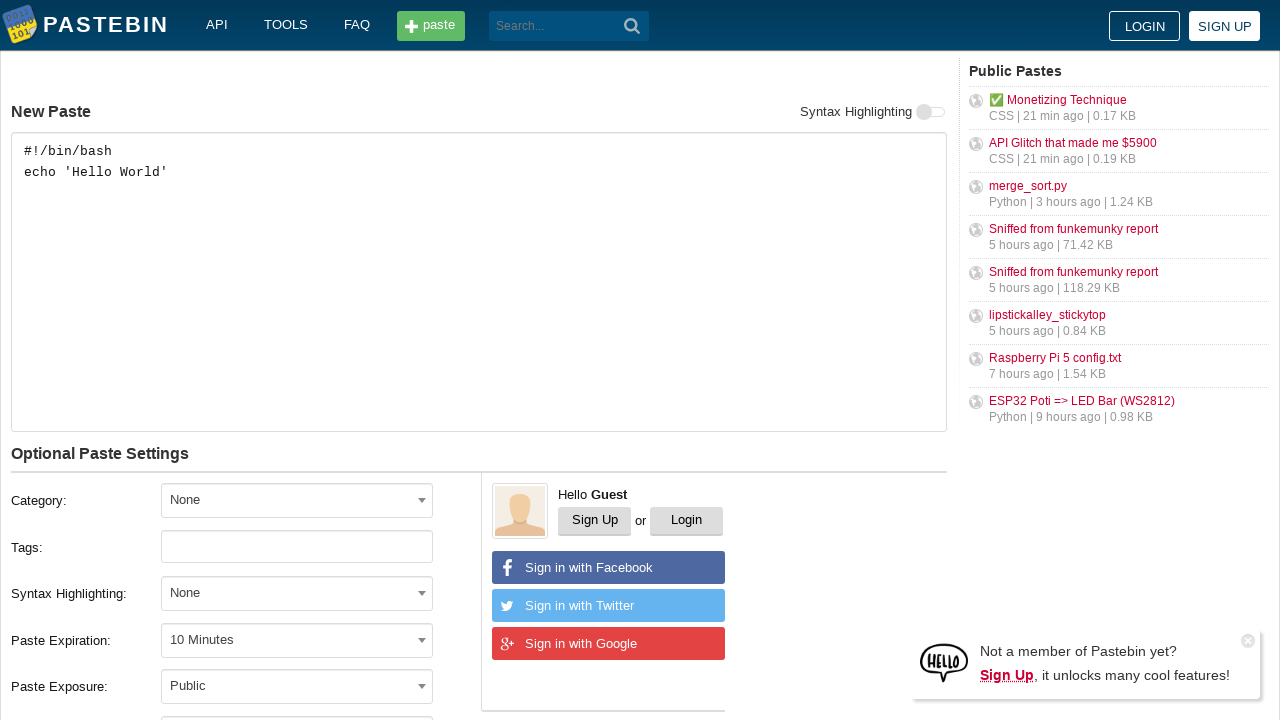

Clicked syntax highlighting dropdown at (297, 593) on #select2-postform-format-container
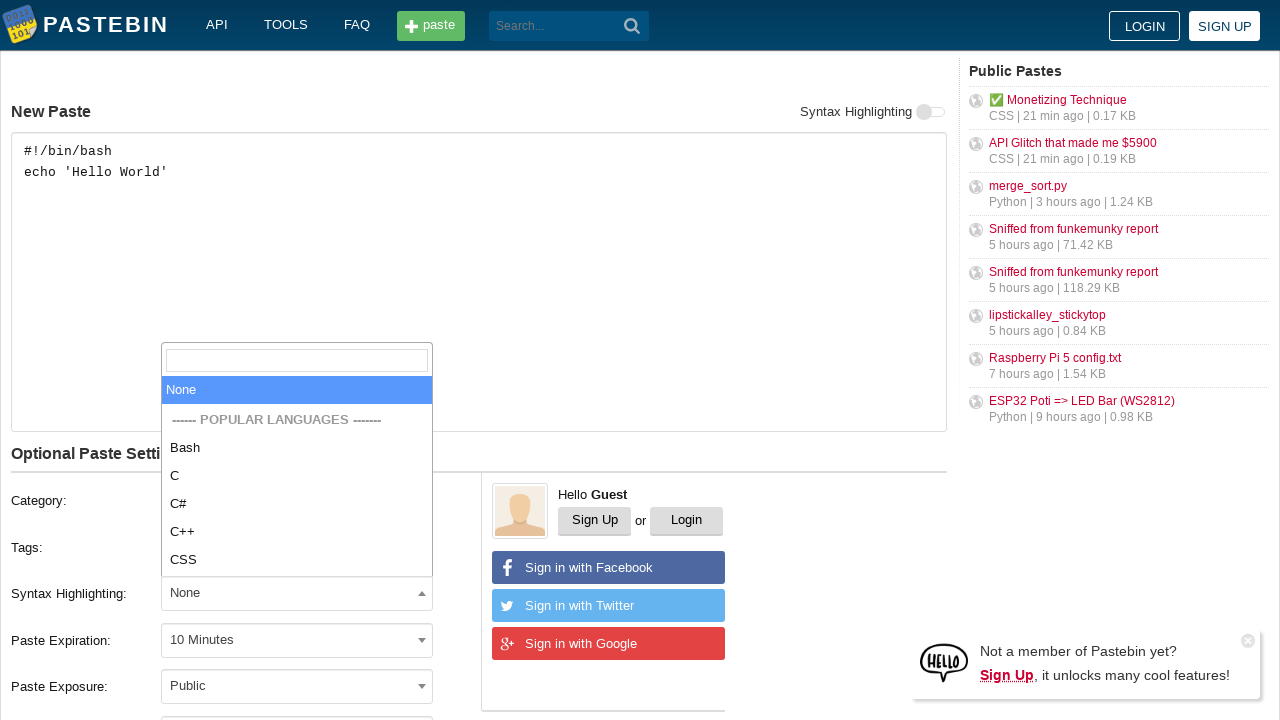

Selected 'Bash' syntax highlighting at (297, 448) on xpath=//li[text() = 'Bash']
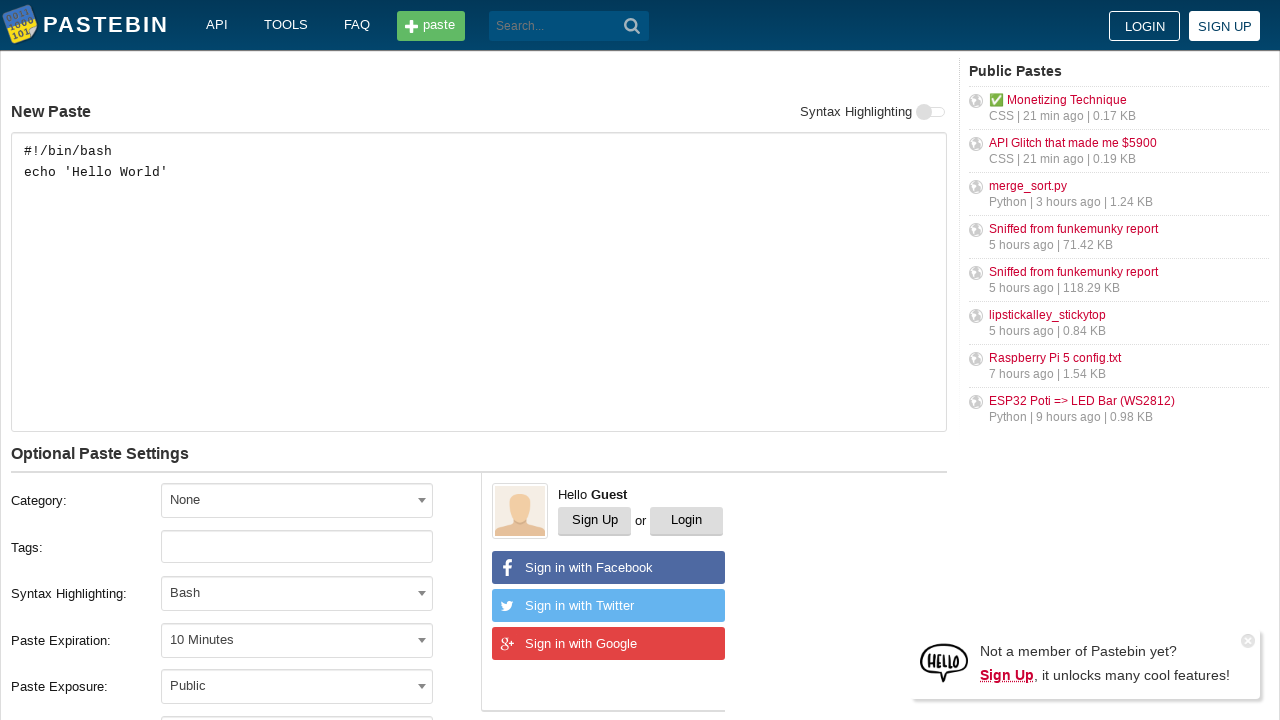

Filled paste title with 'Test Bash Script' on #postform-name
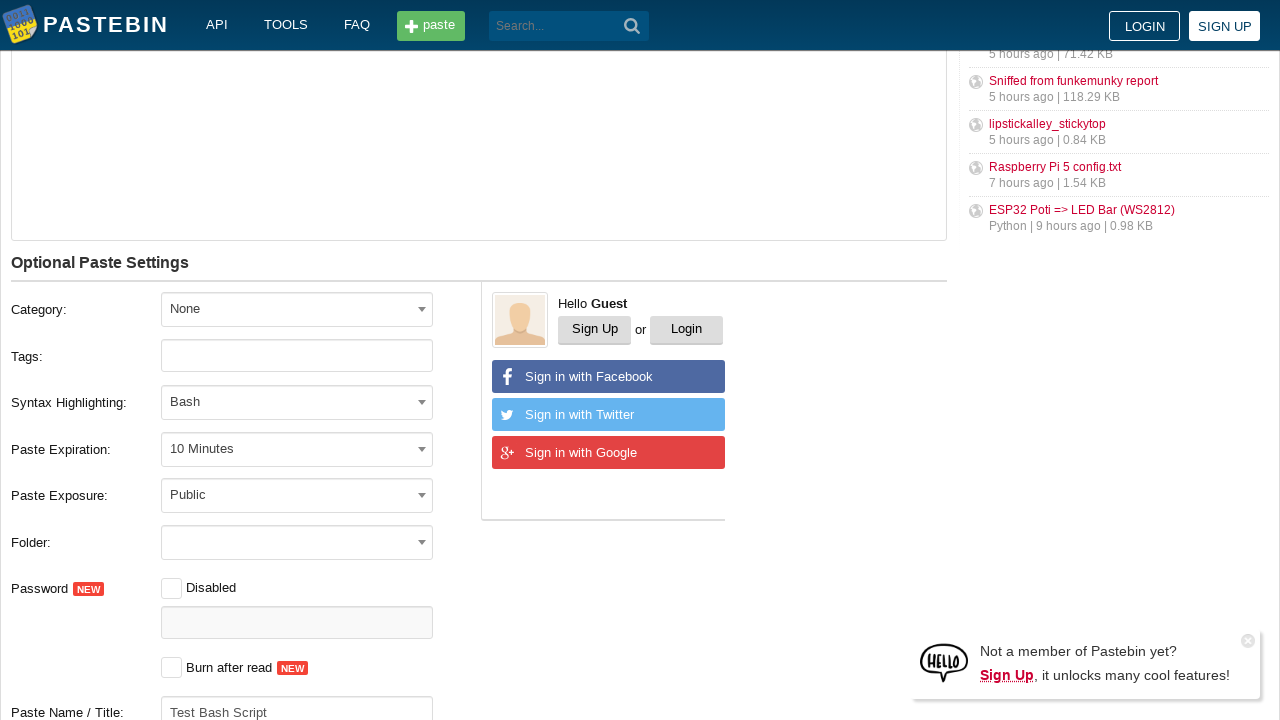

Submitted form to create new paste at (632, 26) on button[type='submit']
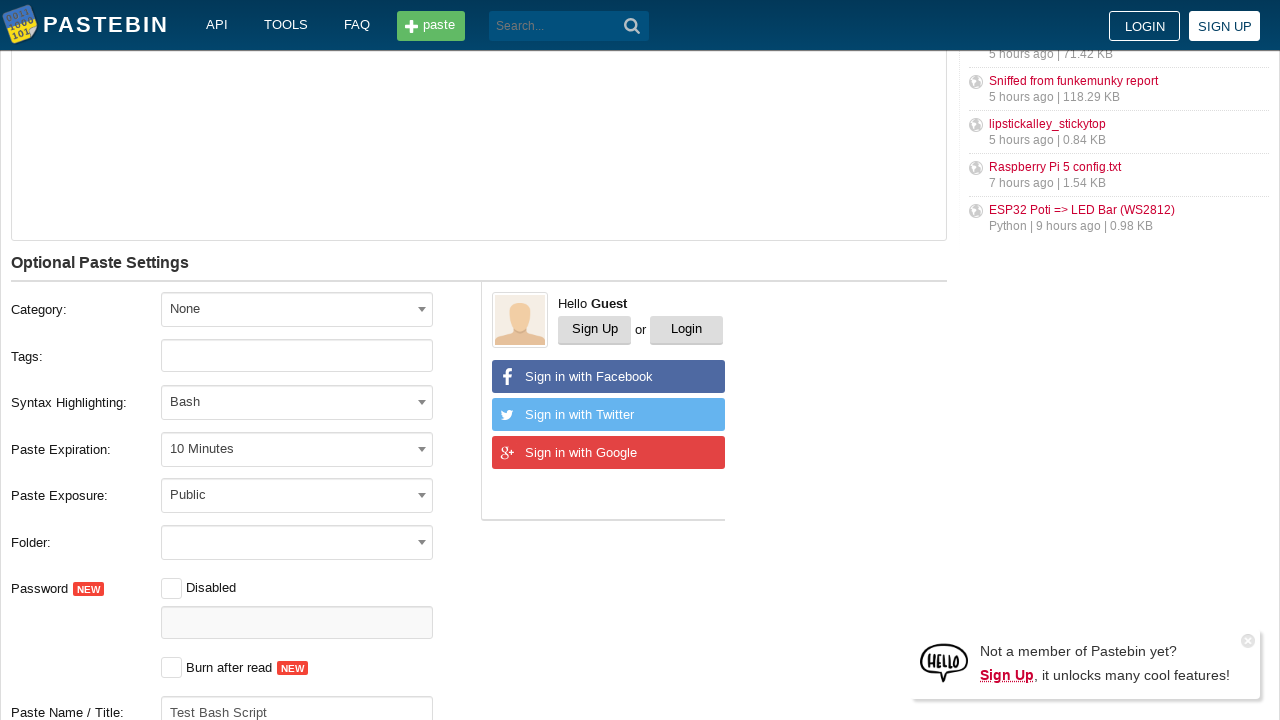

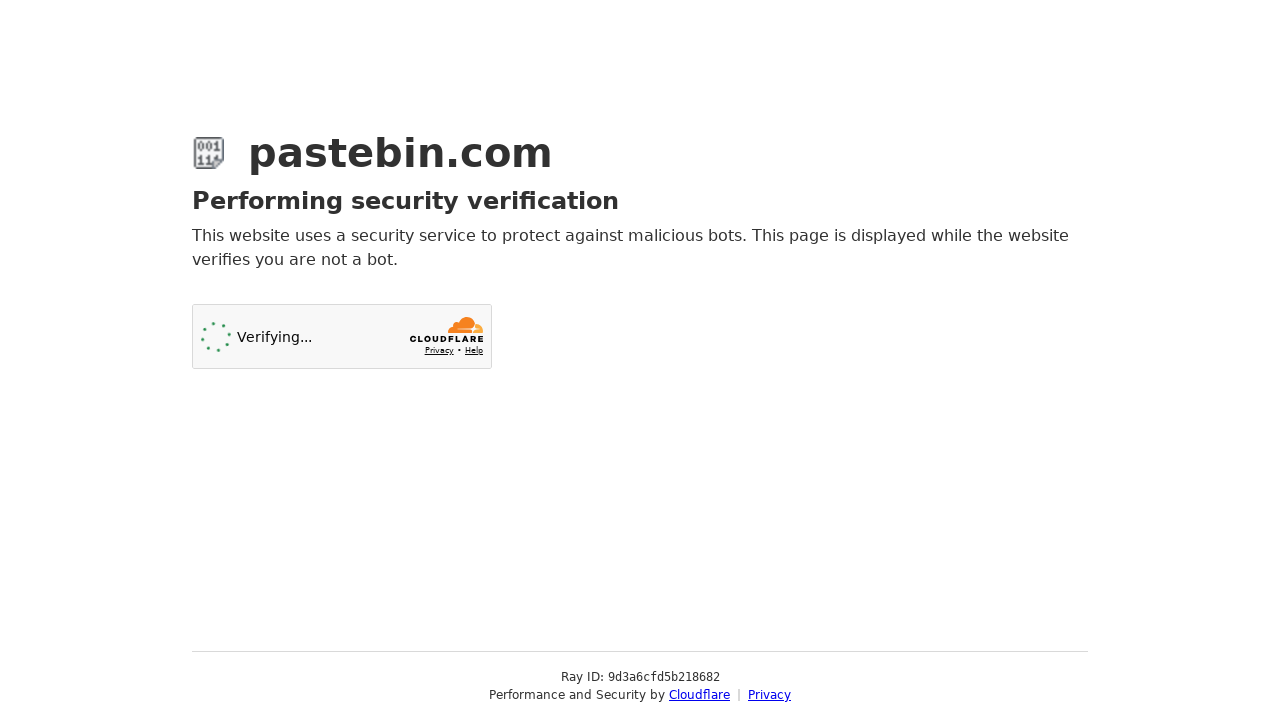